Tests double-click functionality by double-clicking on a paragraph element within an iframe

Starting URL: https://www.w3schools.com/jquery/tryit.asp?filename=tryjquery_event_dblclick

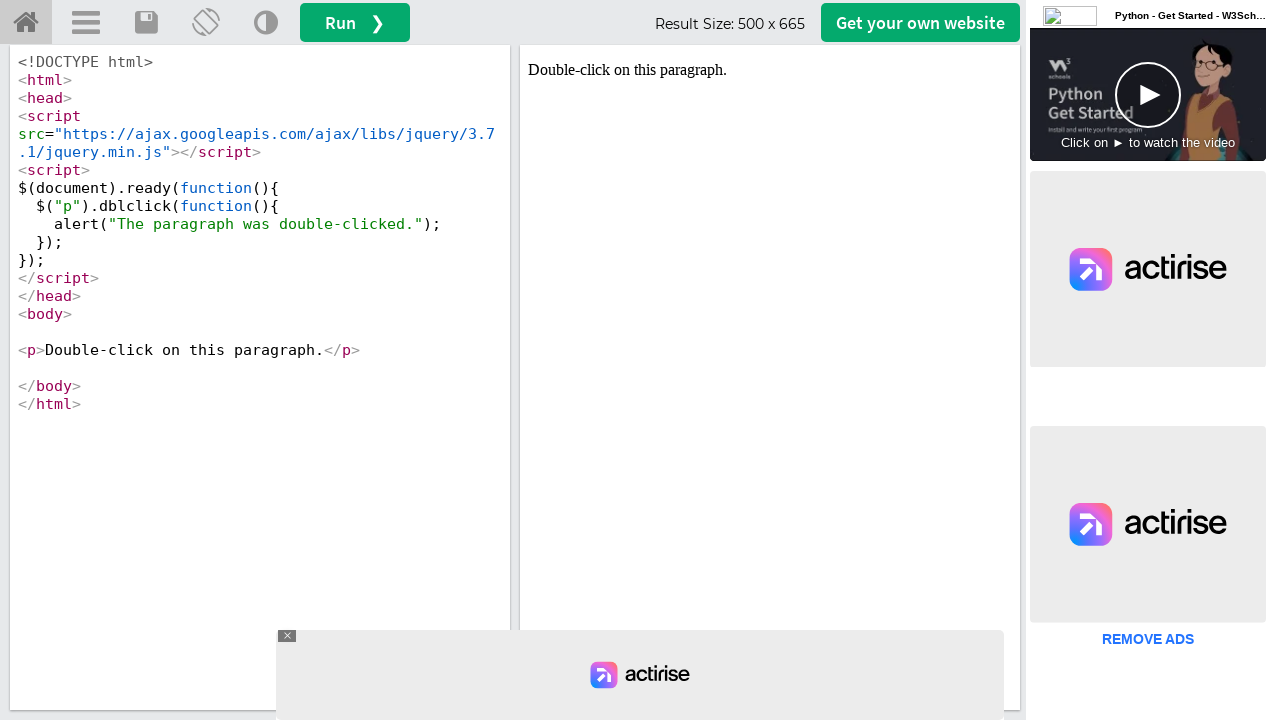

Located the iframe element with id 'iframeResult'
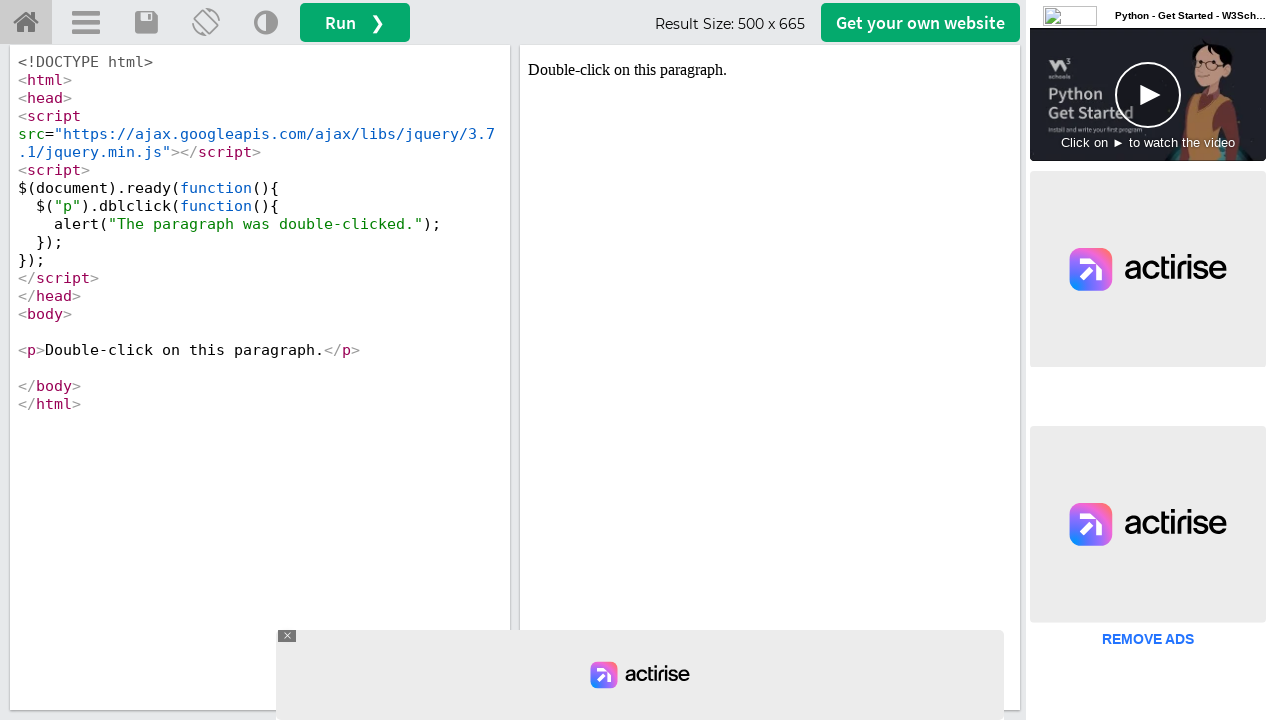

Located the paragraph element 'Double-click on this paragraph.' within the iframe
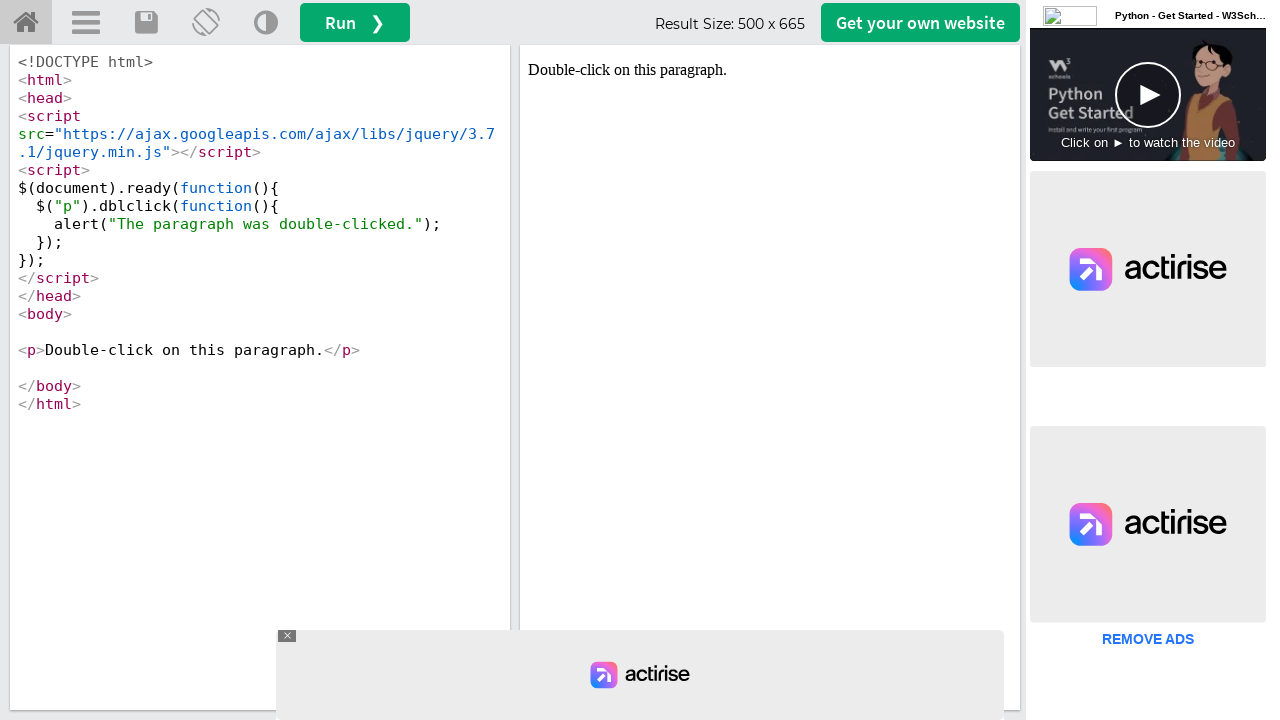

Double-clicked on the paragraph element to trigger dblclick event at (770, 70) on #iframeResult >> internal:control=enter-frame >> xpath=//p[normalize-space()='Do
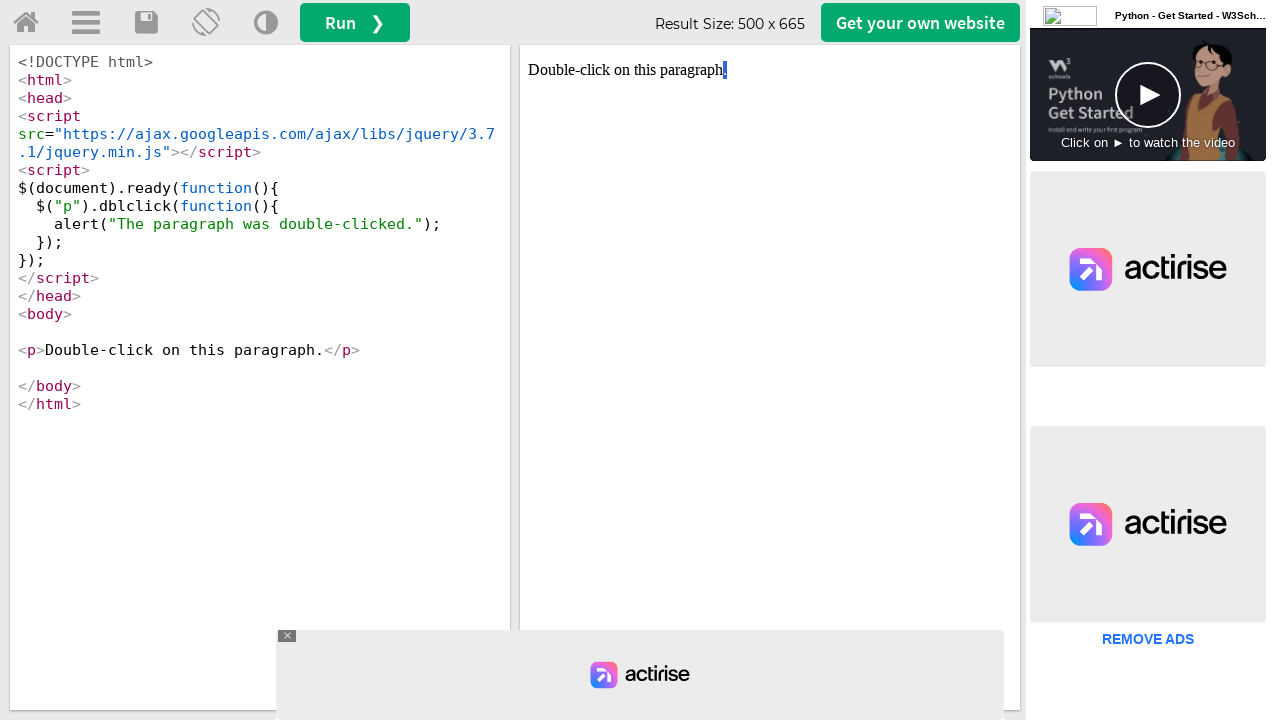

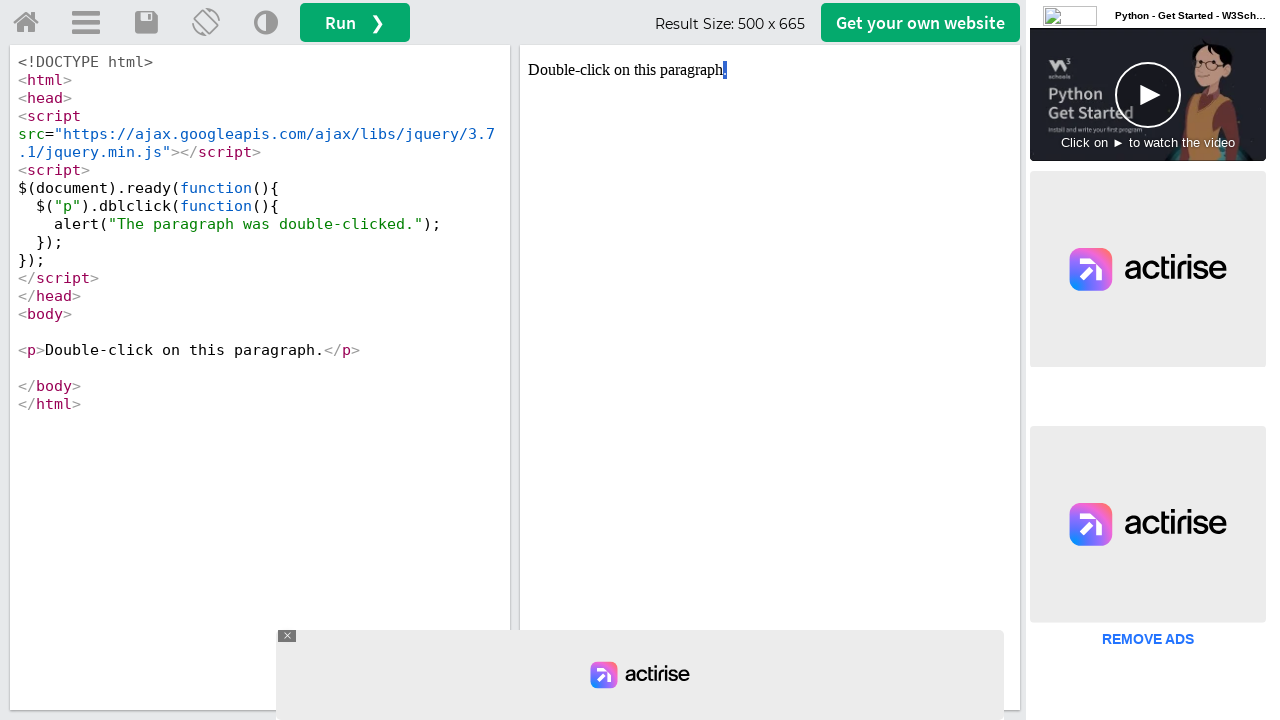